Tests scrolling functionality on a page with large DOM by navigating to the Large & Deep DOM section and scrolling to specific coordinates

Starting URL: https://the-internet.herokuapp.com/

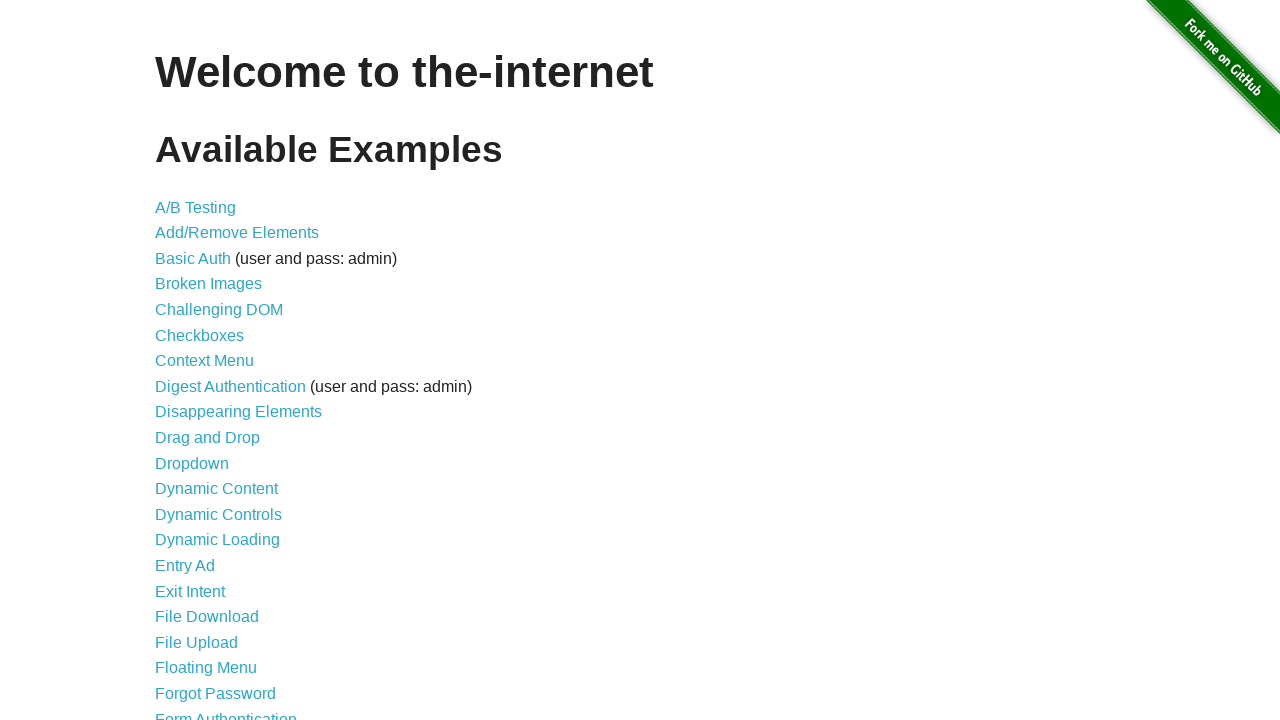

Clicked on 'Large & Deep DOM' link at (225, 361) on text=Large & Deep DOM
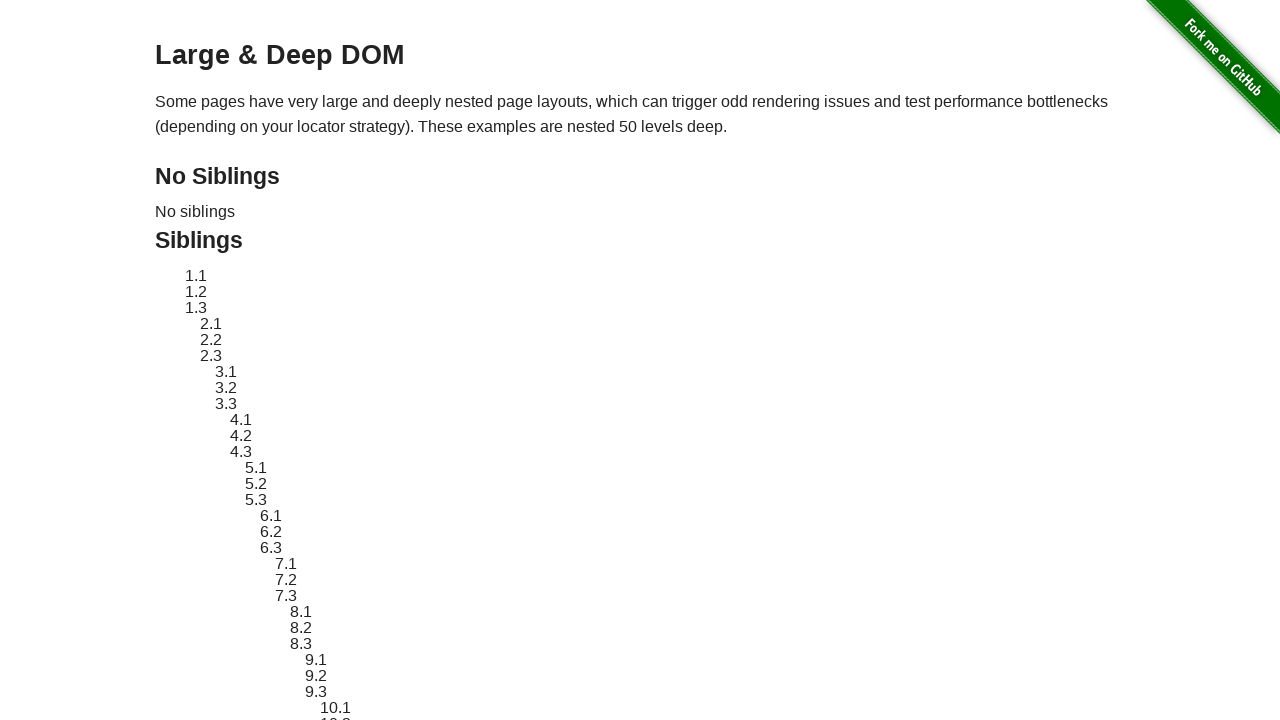

Waited for page to load (networkidle)
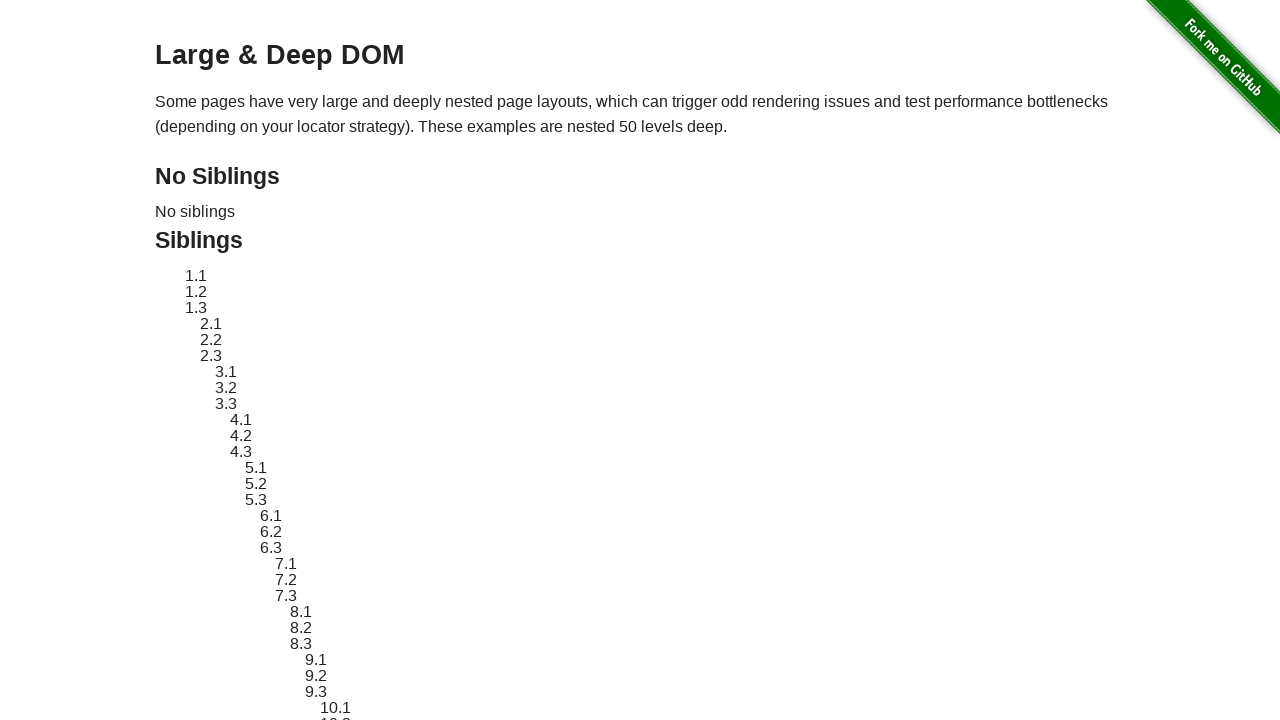

Scrolled to coordinates (500, 2650) using JavaScript
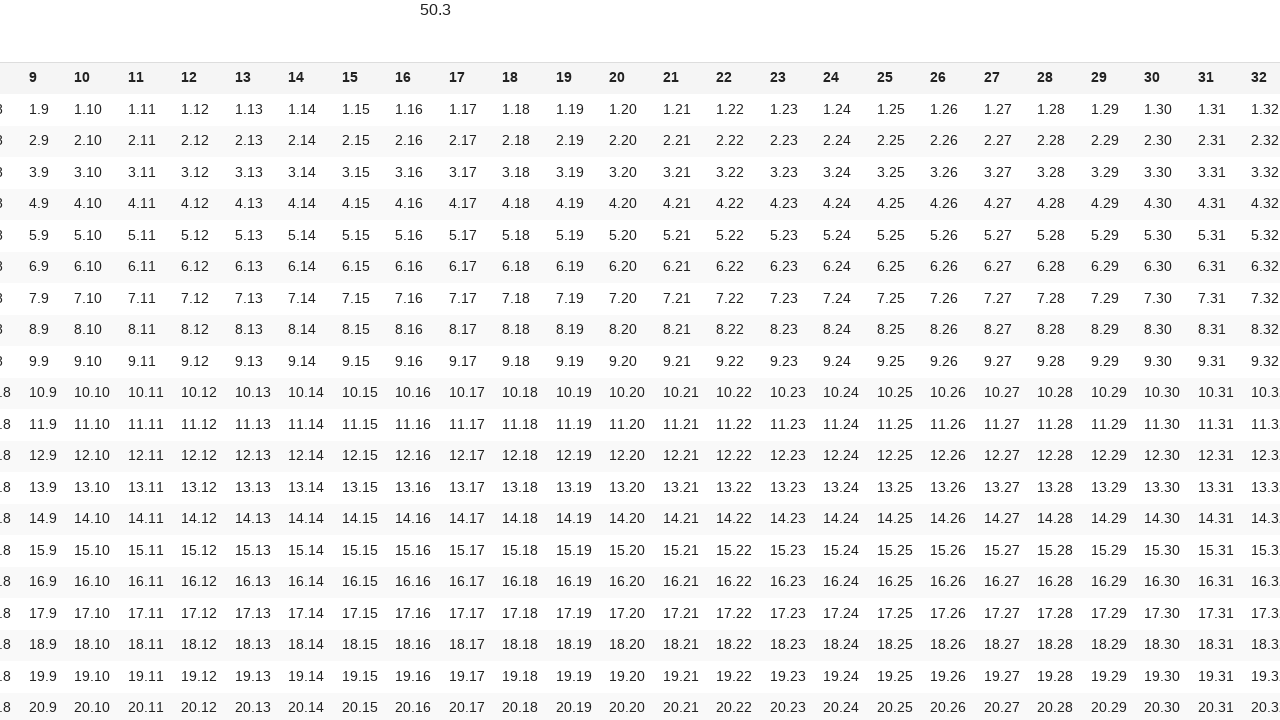

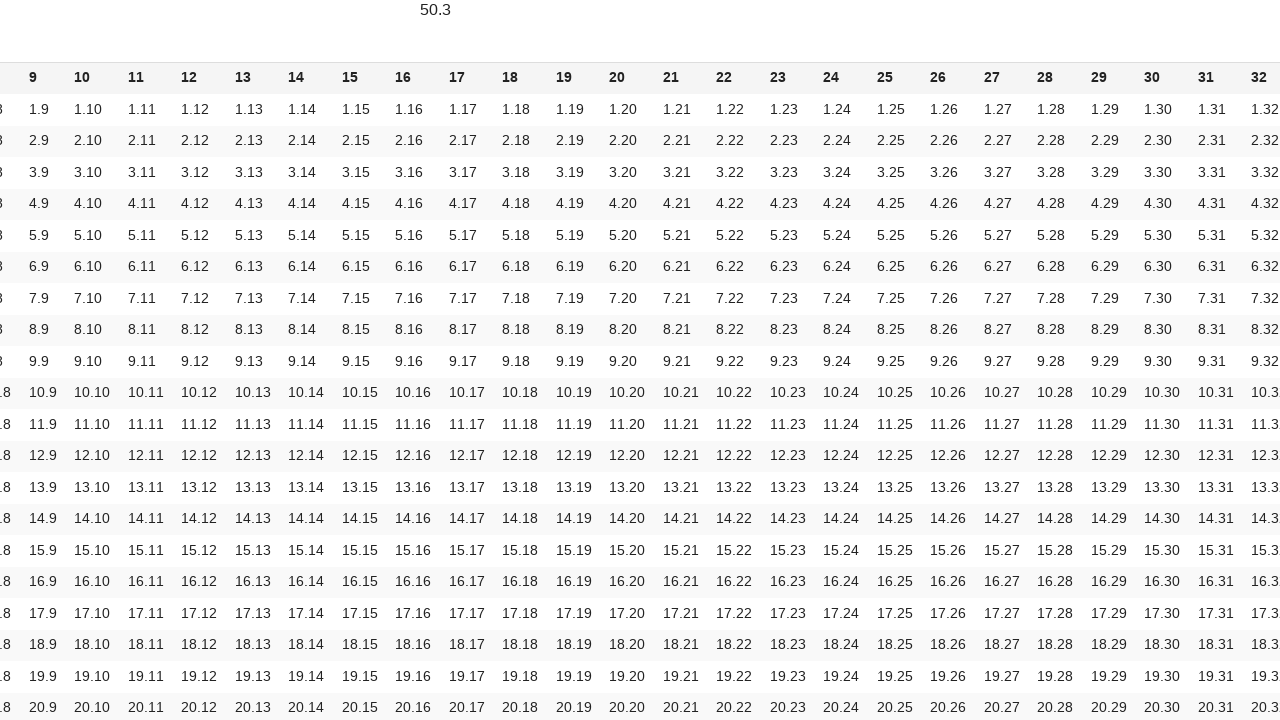